Tests checkbox interaction by clicking to select and then clicking again to deselect a checkbox on a dynamic controls demo page

Starting URL: https://v1.training-support.net/selenium/dynamic-controls

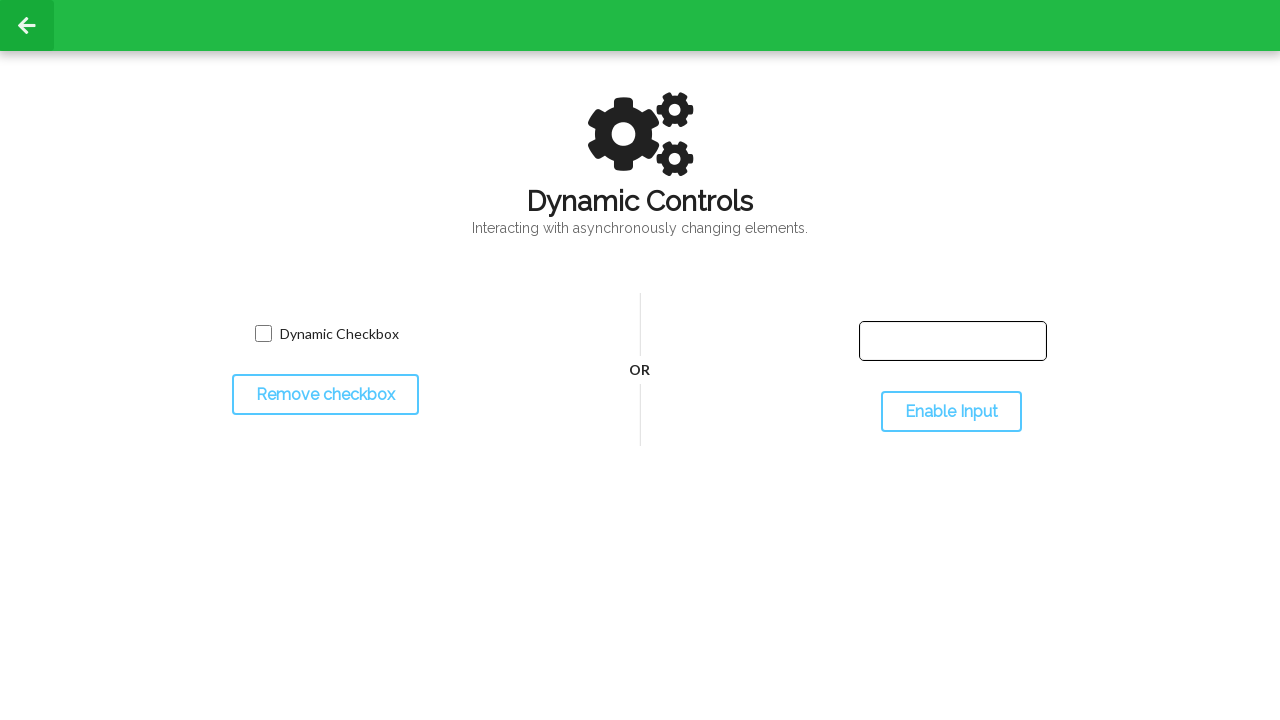

Clicked checkbox to select it at (263, 334) on input[name='toggled']
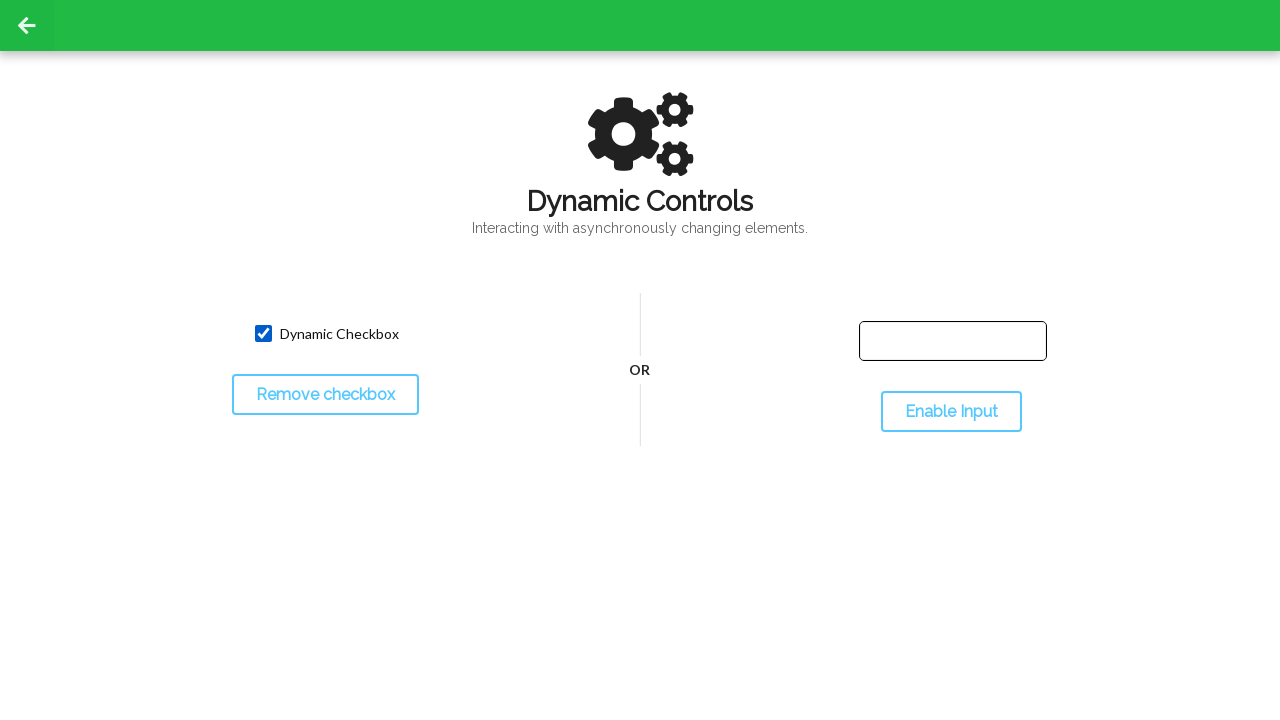

Clicked checkbox again to deselect it at (263, 334) on input[name='toggled']
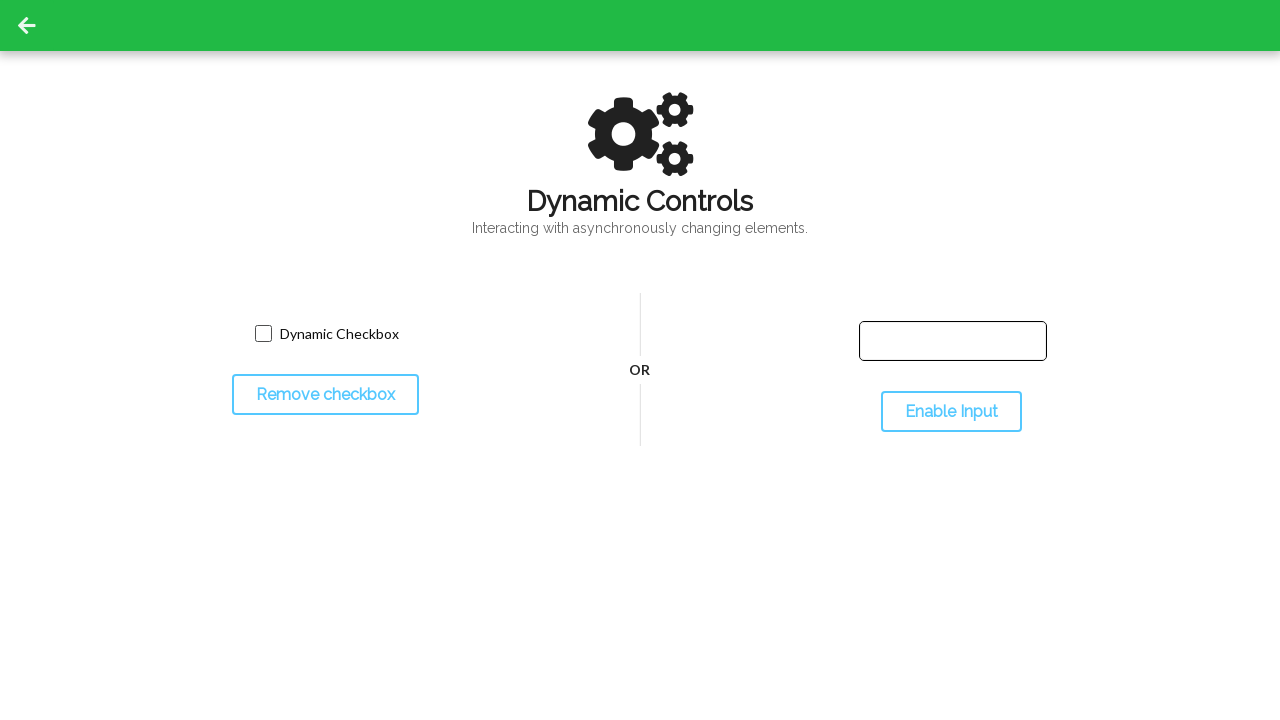

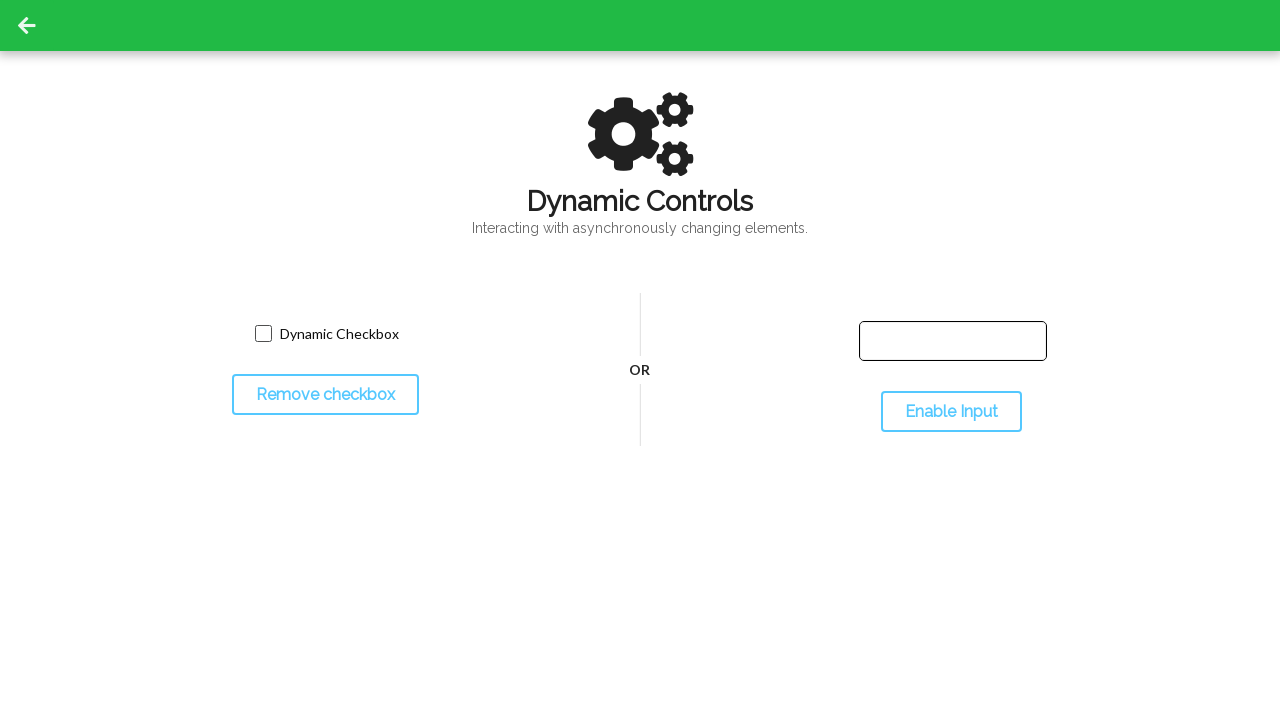